Fills out a multi-step company formation registration form including company information, registered agent details, and management structure

Starting URL: https://app.docuport.app/company-formation/resident

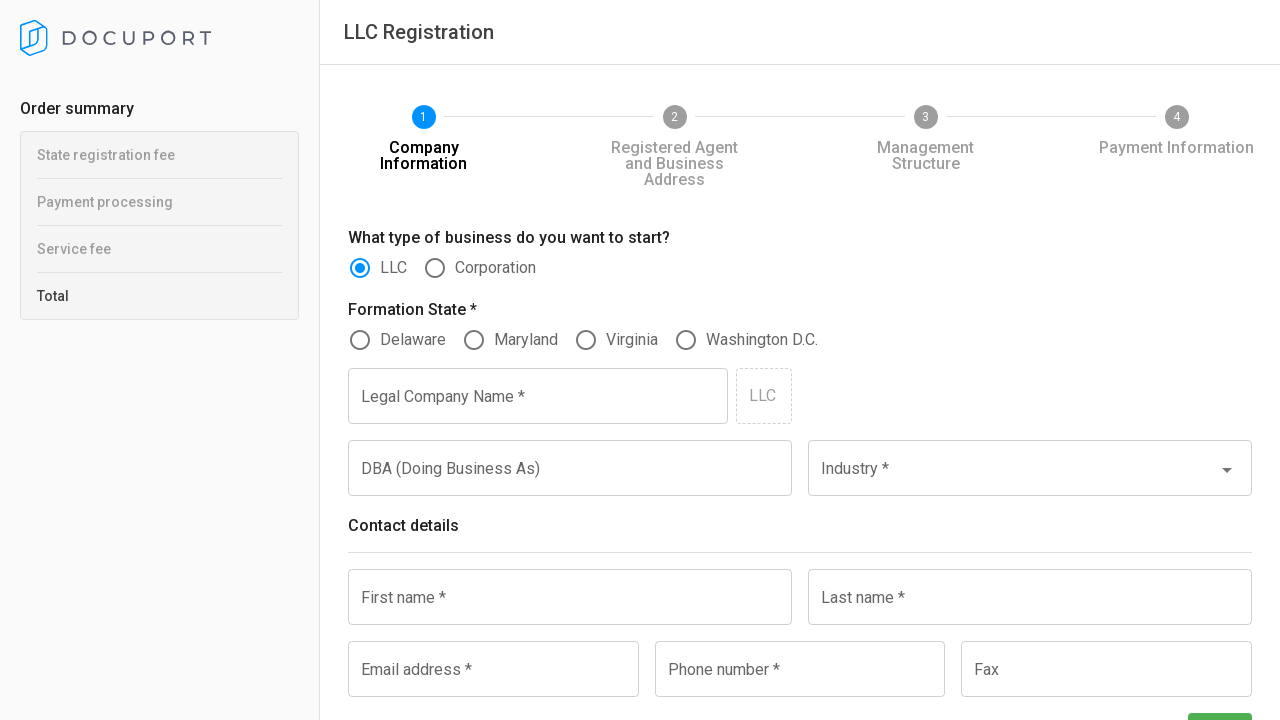

Selected formation state radio button at (586, 340) on (//input[contains(@type,'radio')])[5]//following-sibling::div
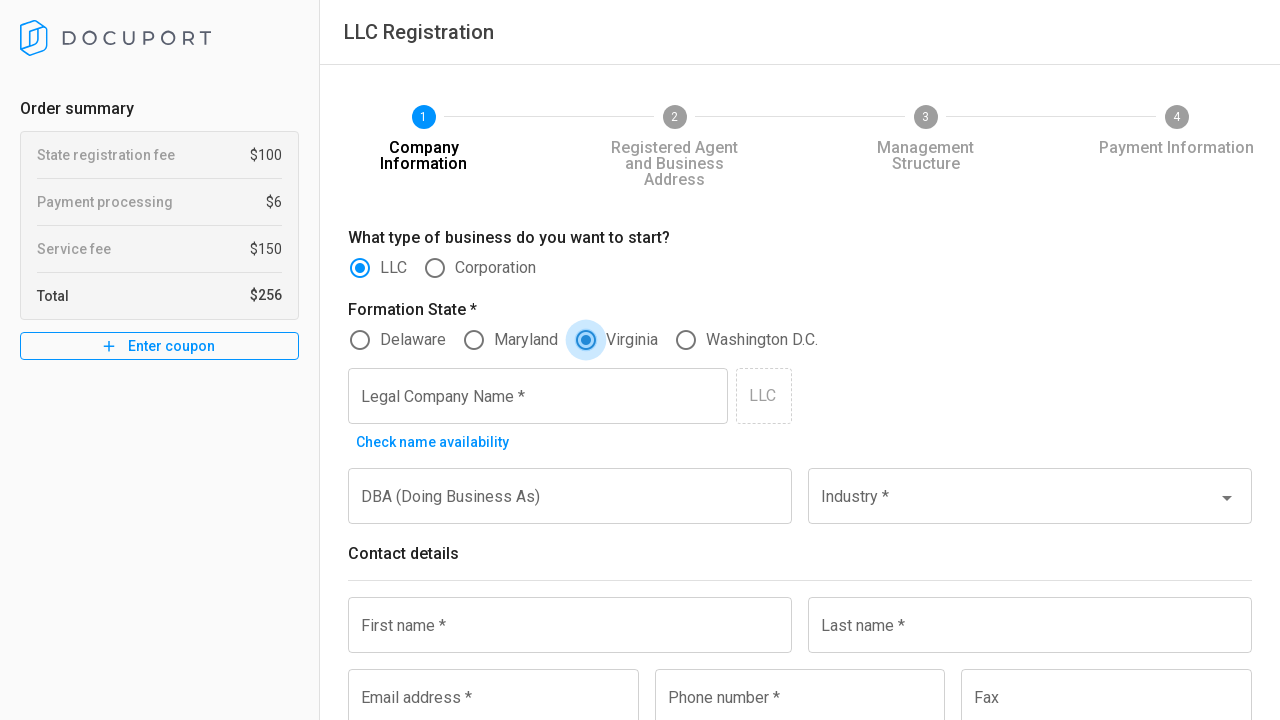

Entered legal company name 'Tech Innovations LLC' on (//input[contains(@id,'input-')])[7]
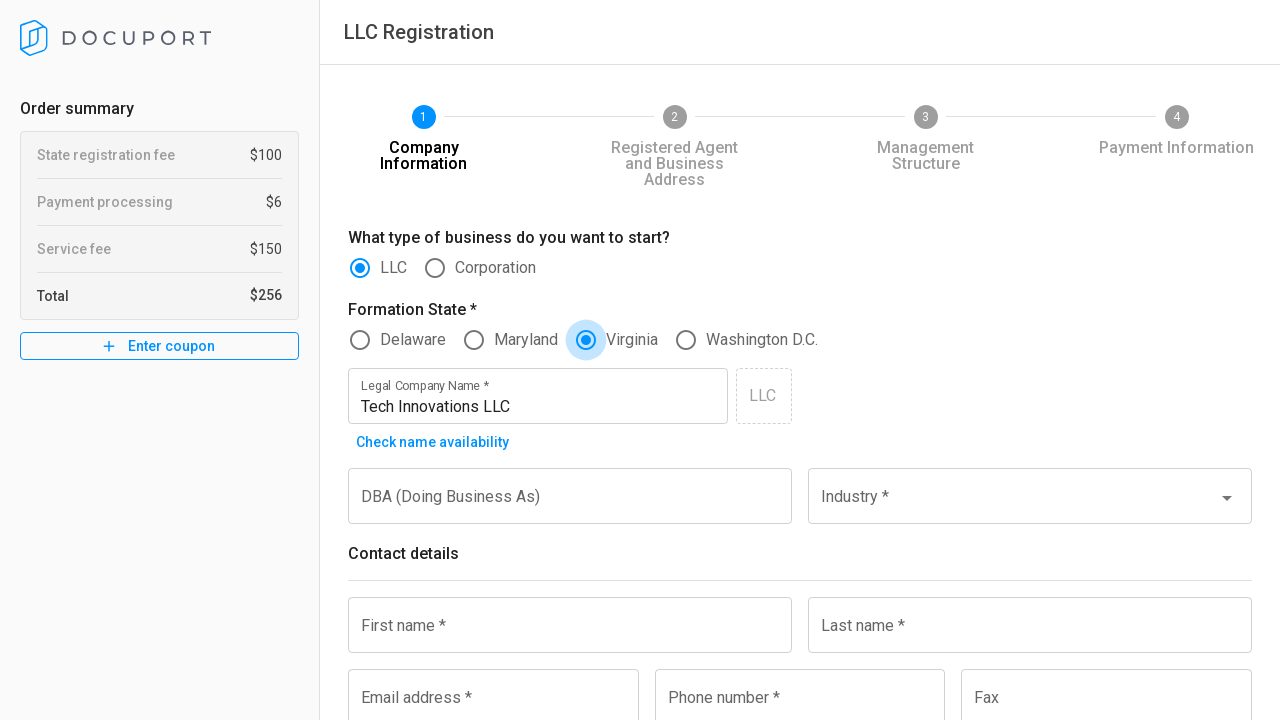

Clicked industry selection dropdown at (1014, 507) on (//input[contains(@id,'input-')])[10]
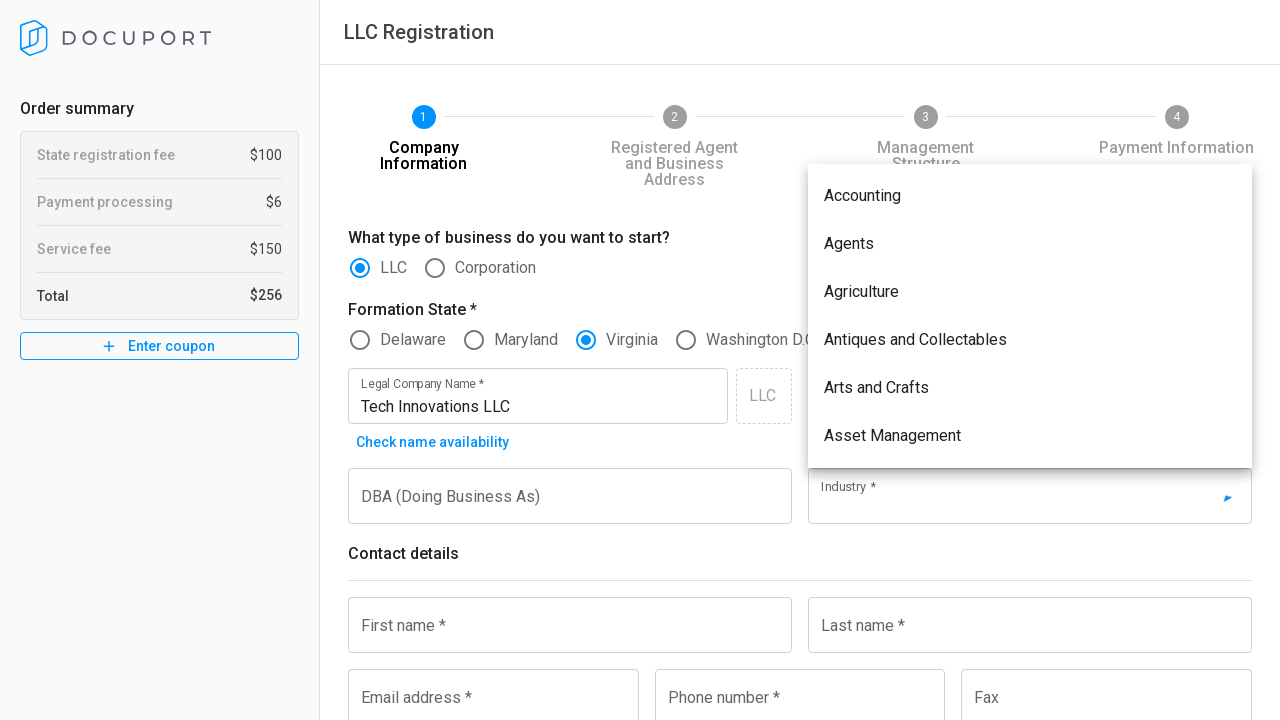

Selected 'Arts and Crafts' as industry at (1030, 388) on xpath=//div[contains(text(),'Arts and Crafts')]/..
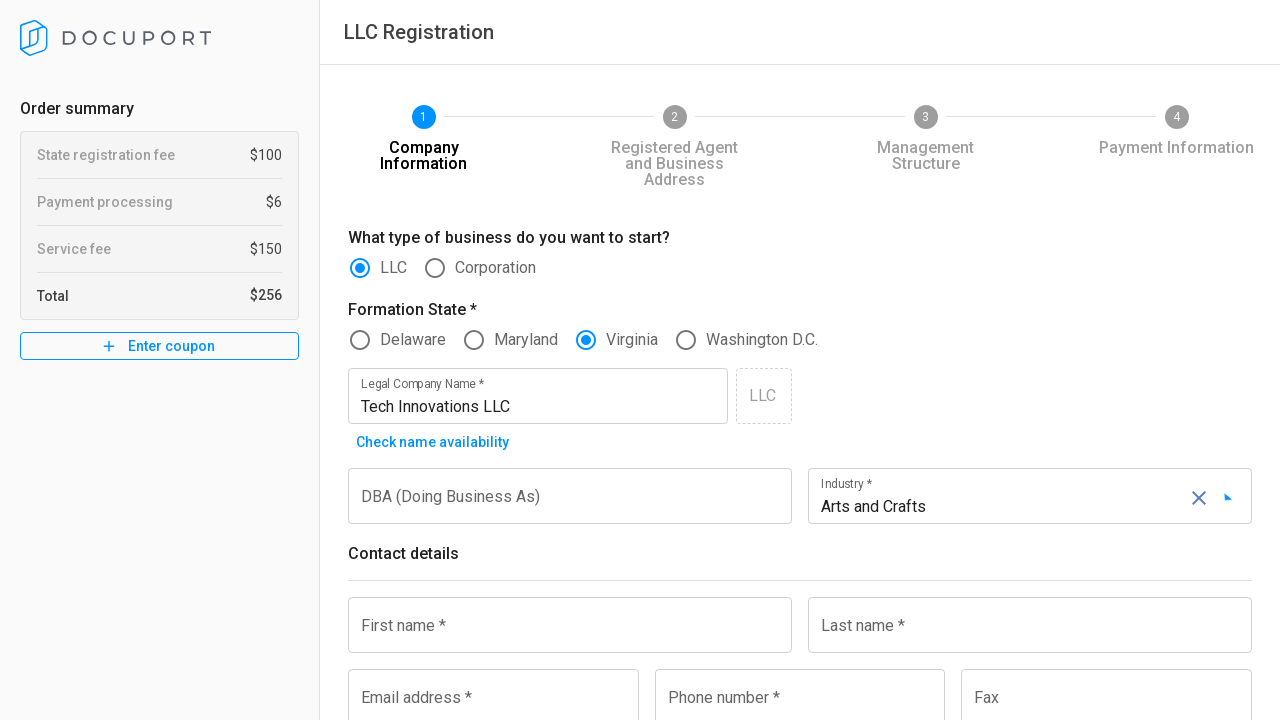

Entered first name 'Michael' on //label[contains(text(),'First name *')]/following-sibling::input[1]
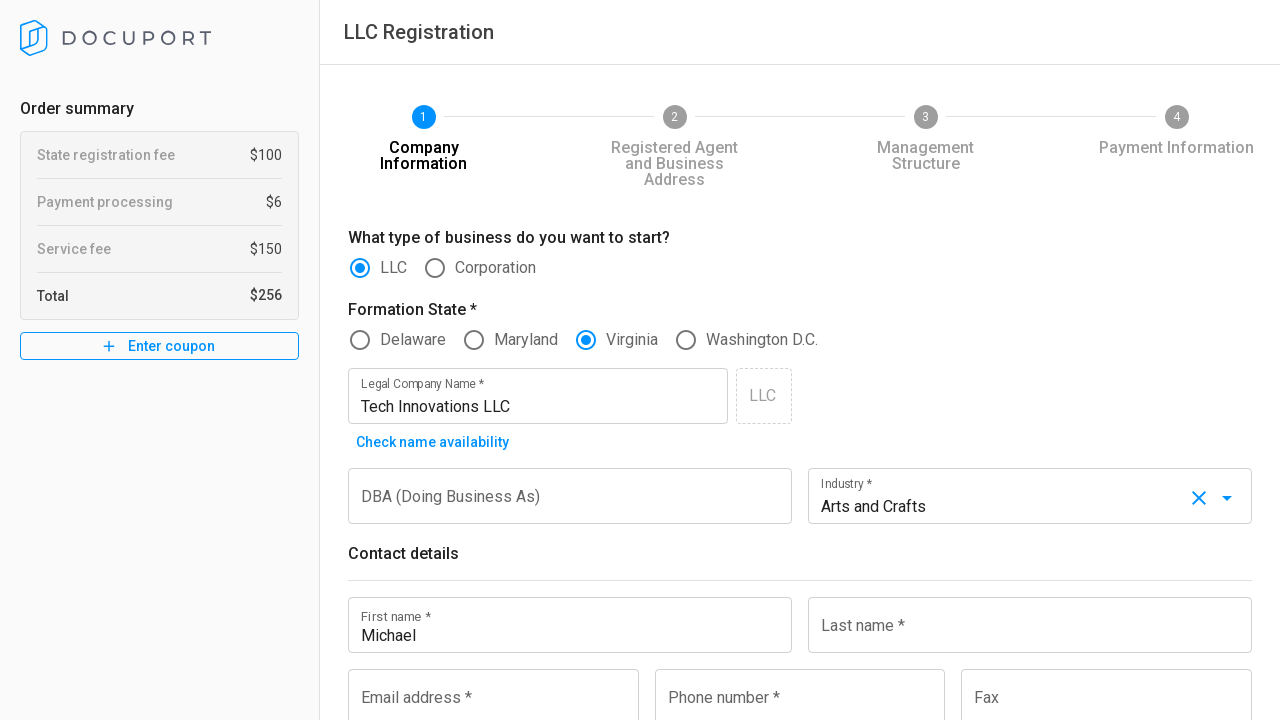

Entered last name 'Johnson' on //label[contains(text(),'Last name *')]/following-sibling::input[1]
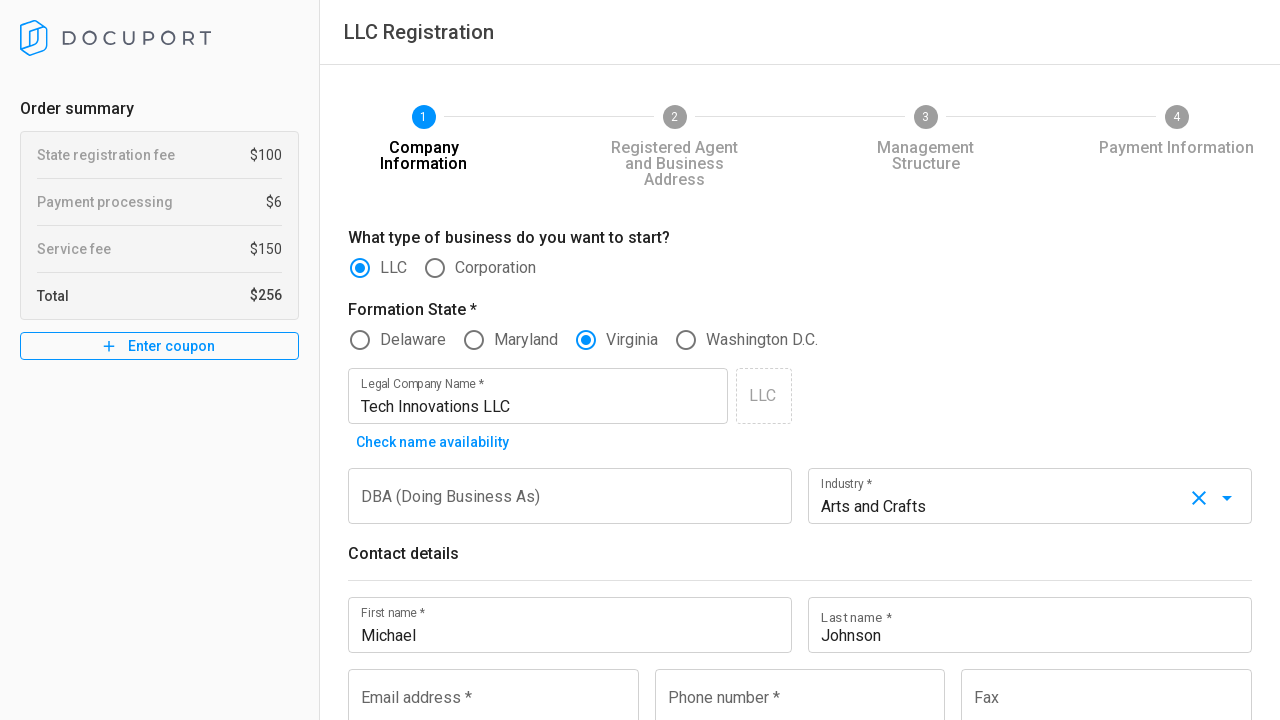

Entered email address 'mjohnson2024@example.com' on //label[contains(text(),'Email address *')]/following-sibling::input
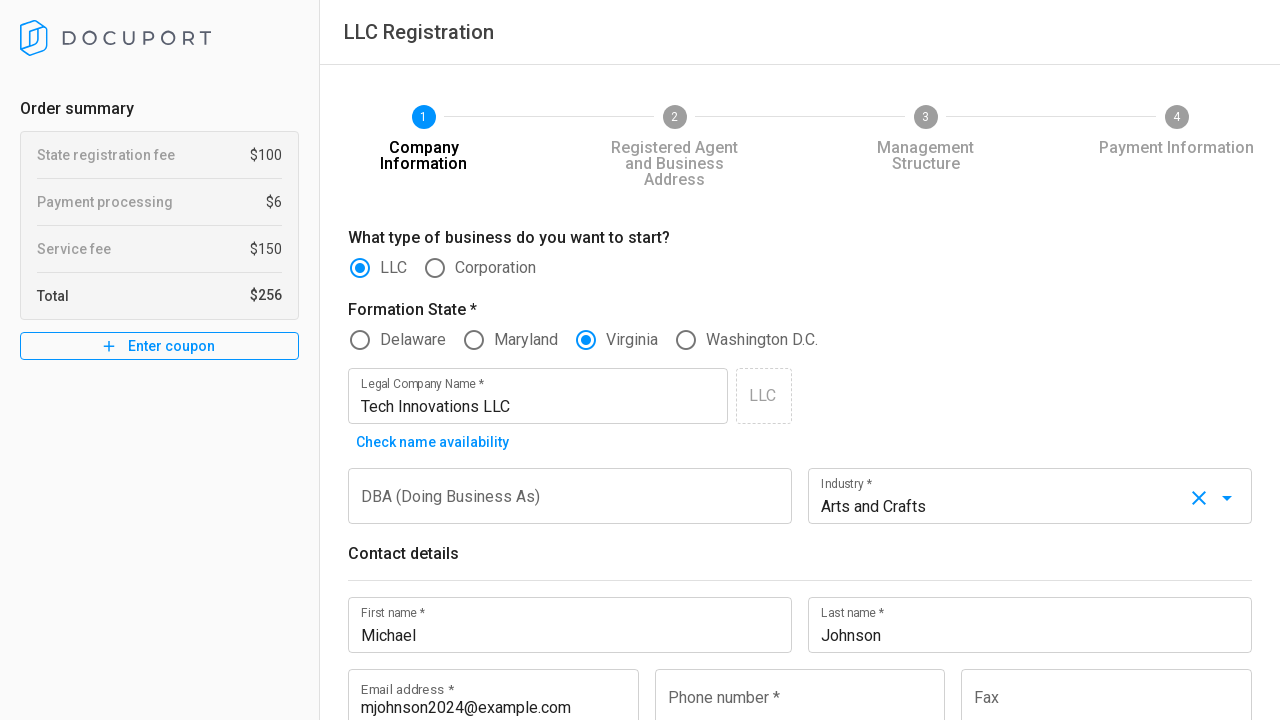

Entered phone number '5551234567' on //label[contains(text(),'Phone number *')]/following-sibling::input[1]
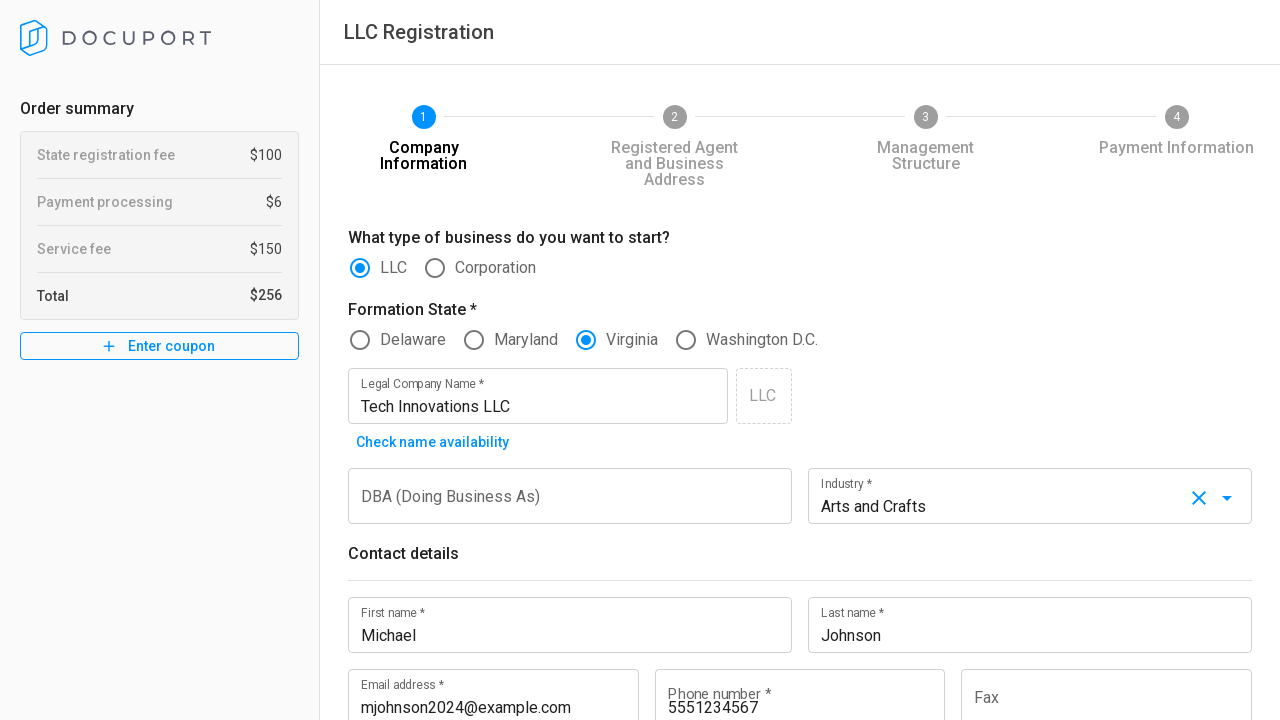

Clicked Next button to proceed from Company Information section at (1220, 686) on (//button[@type='submit'])[1]
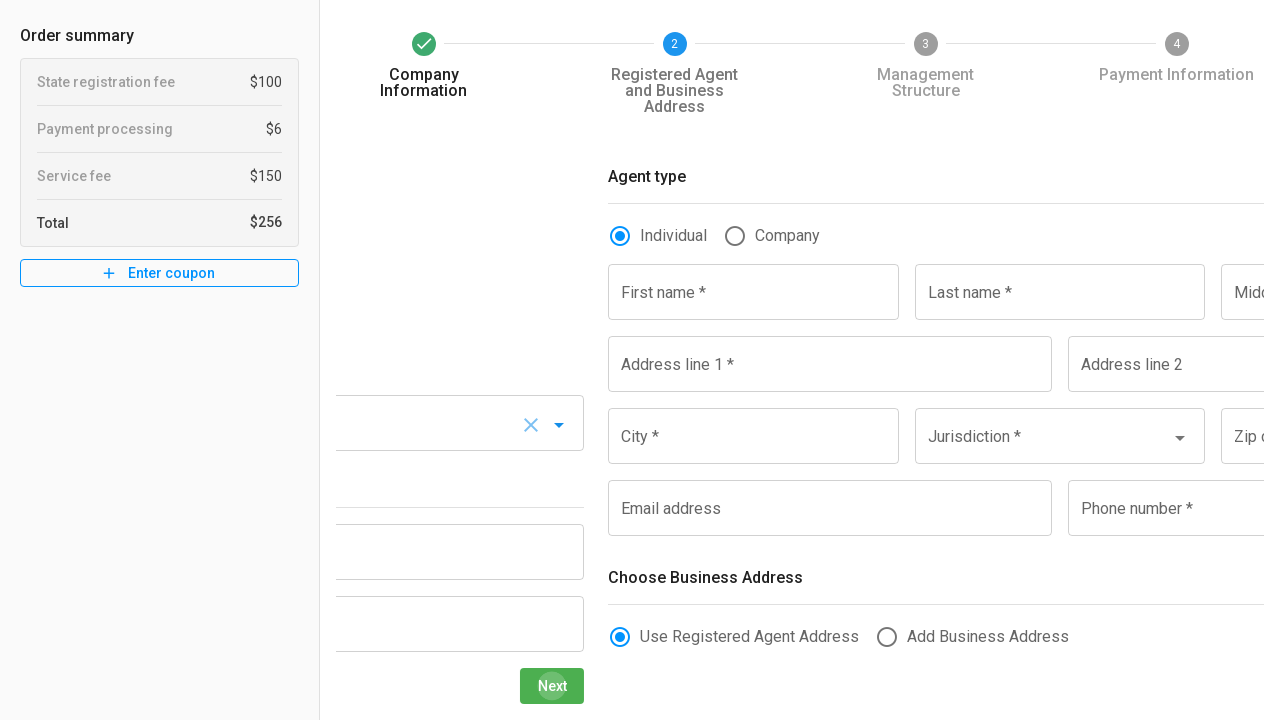

Selected Company as registered agent type at (475, 309) on (//input[contains(@role,'radio')])[8]//following-sibling::div
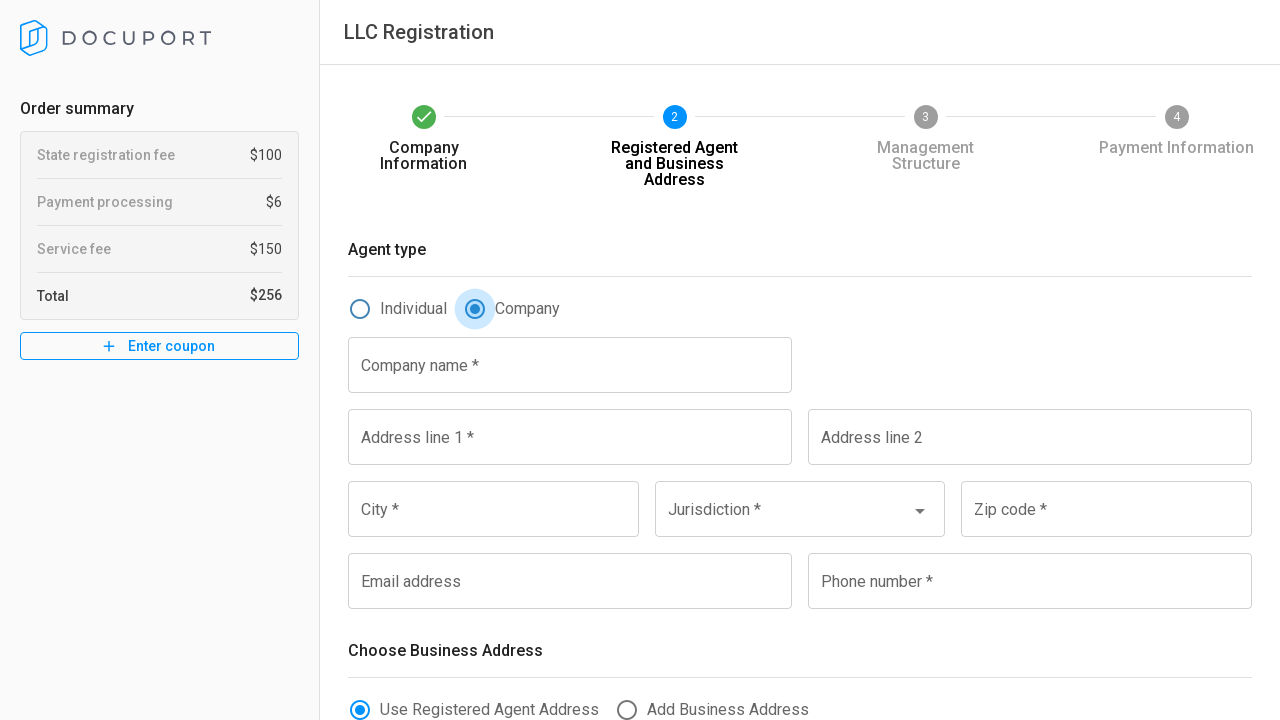

Entered registered agent company name 'Tech Innovations LLC' on (//label[contains(text(),'Company')]/following-sibling::input)[2]
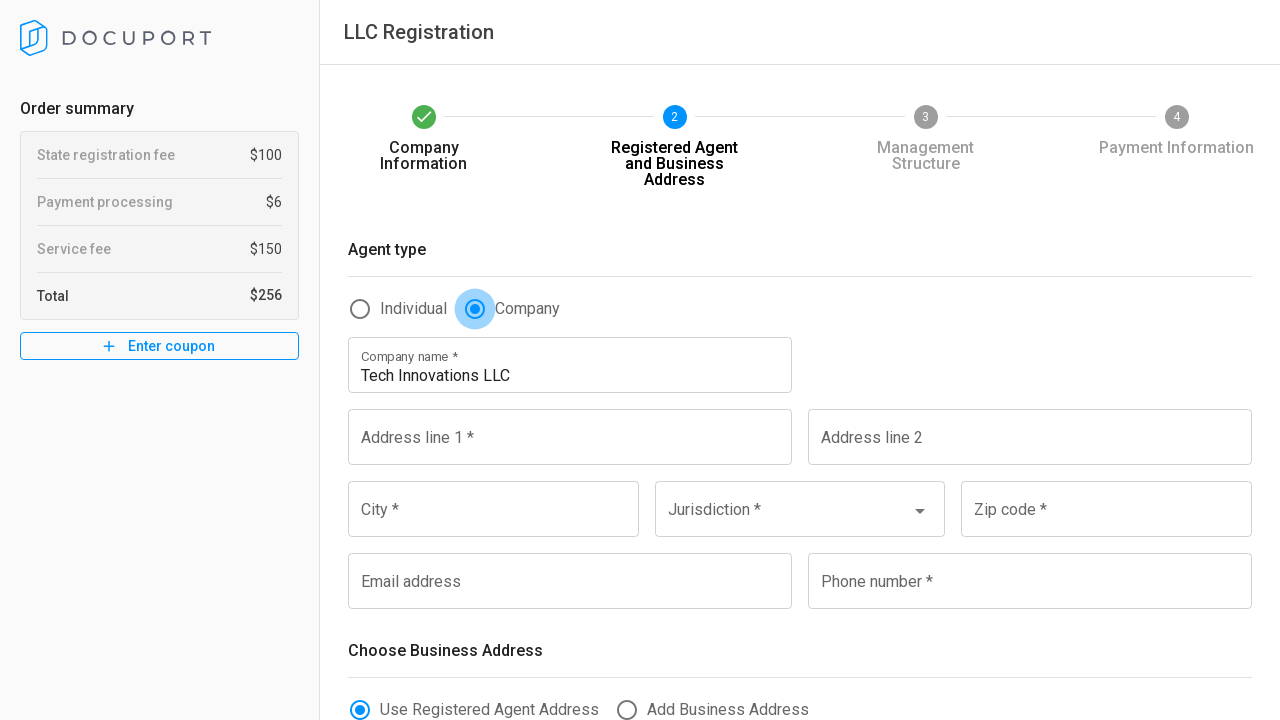

Entered business address '456 Oak Street' on //label[contains(text(),'Address line 1 *')]/following-sibling::input
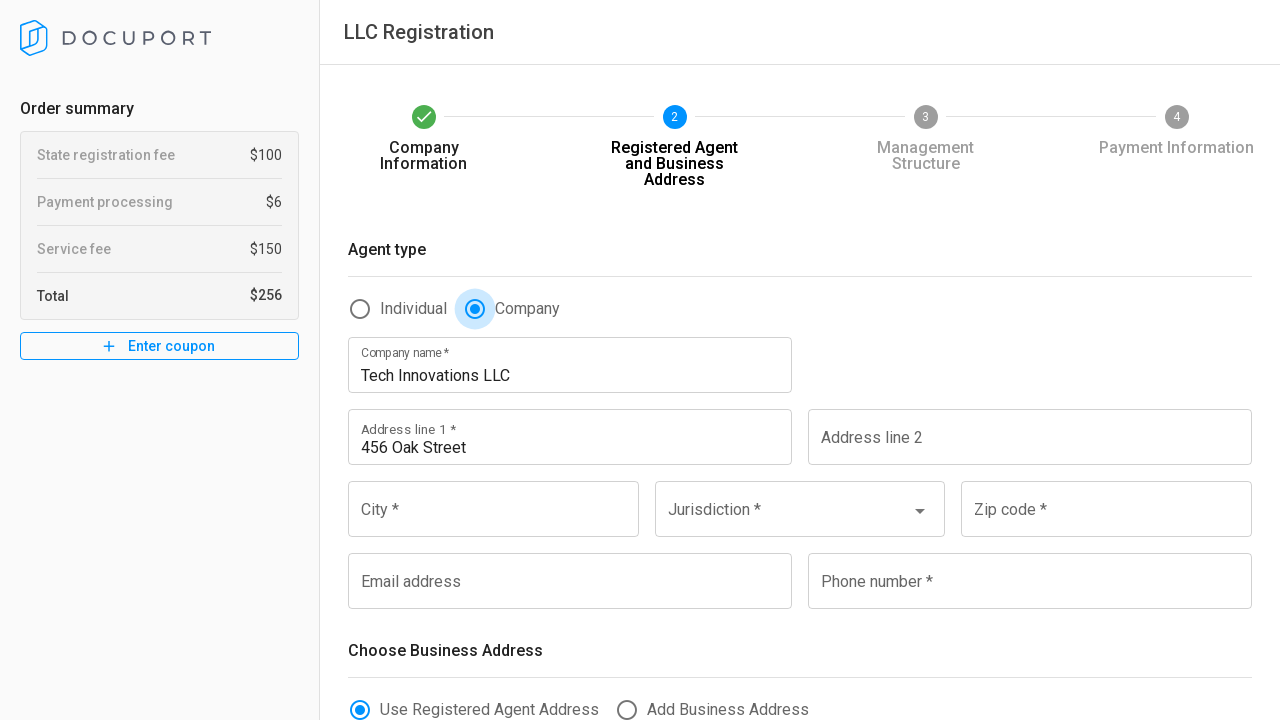

Entered city 'Houston' on //label[contains(text(),'City *')]/following-sibling::input
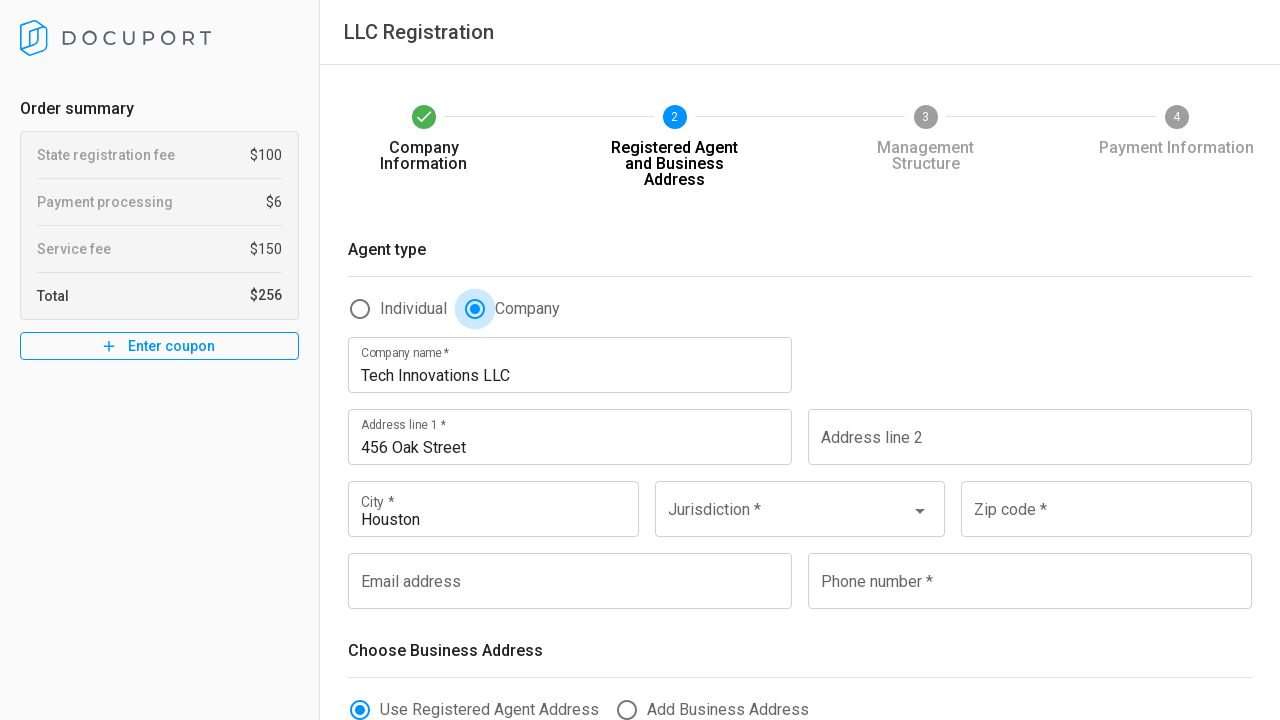

Clicked jurisdiction selection dropdown at (784, 520) on (//label[contains(text(),'Jurisdiction *')]/following-sibling::input)[1]
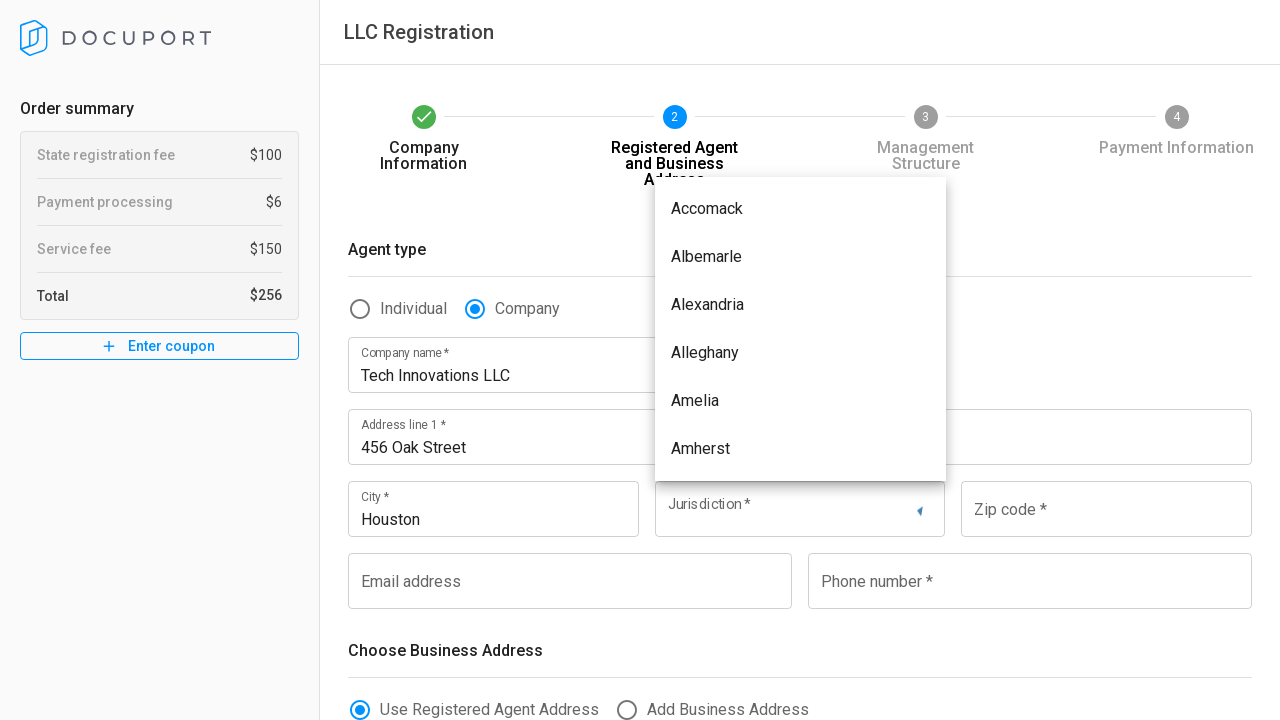

Selected 'Amelia' as jurisdiction at (800, 401) on xpath=//div[contains(text(),'Amelia')]/..
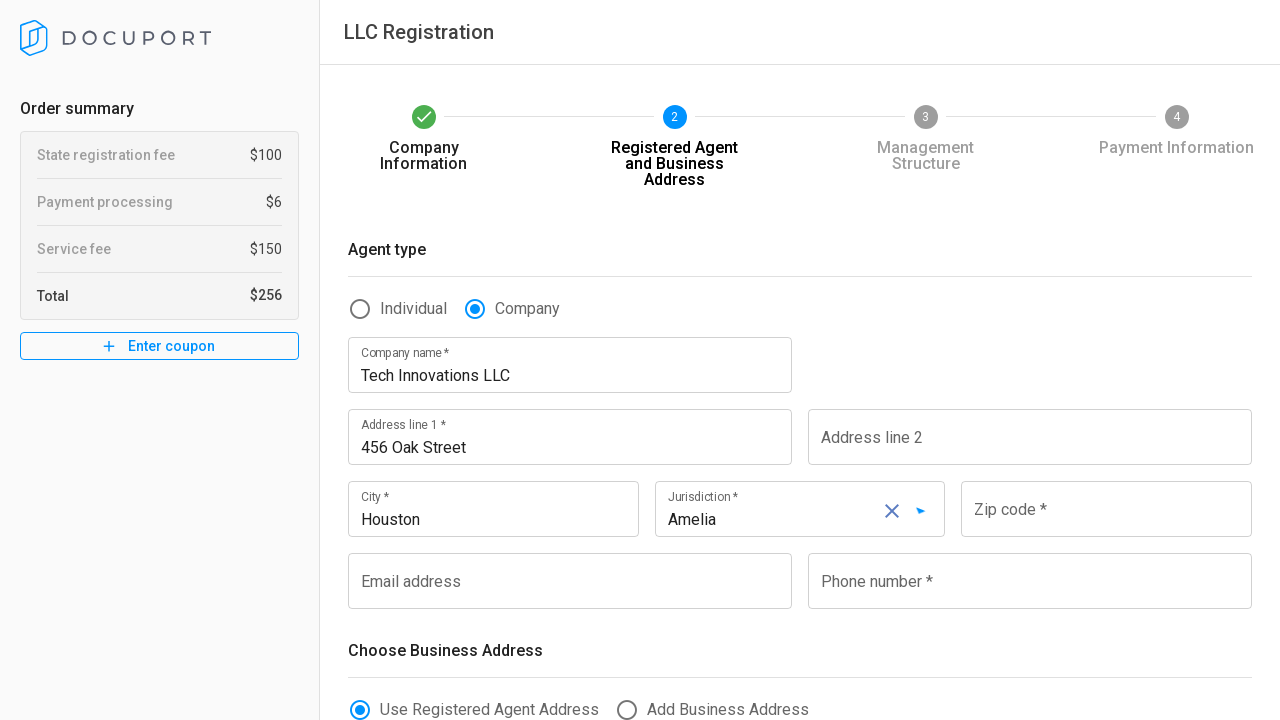

Entered zip code '77001' on //label[contains(text(),'Zip code *')]/following-sibling::input
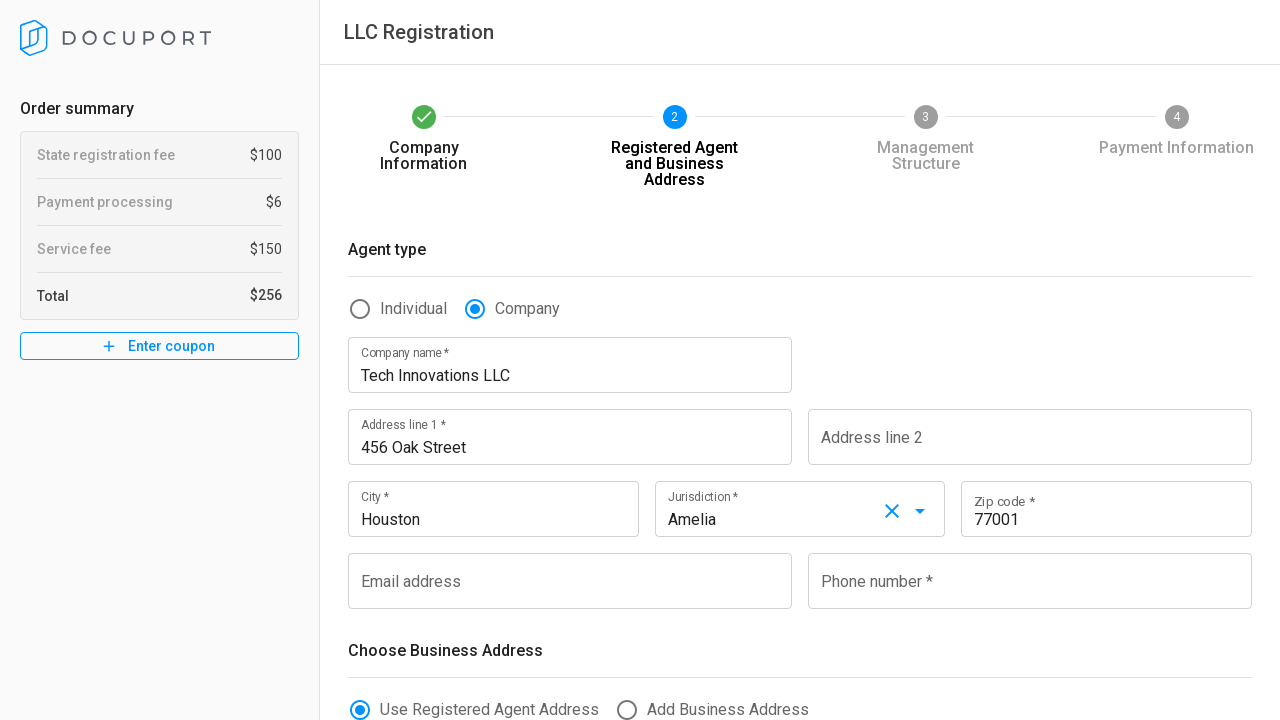

Entered registered agent phone number '5559876543' on (//label[contains(text(),'Phone number *')]/following-sibling::input)[2]
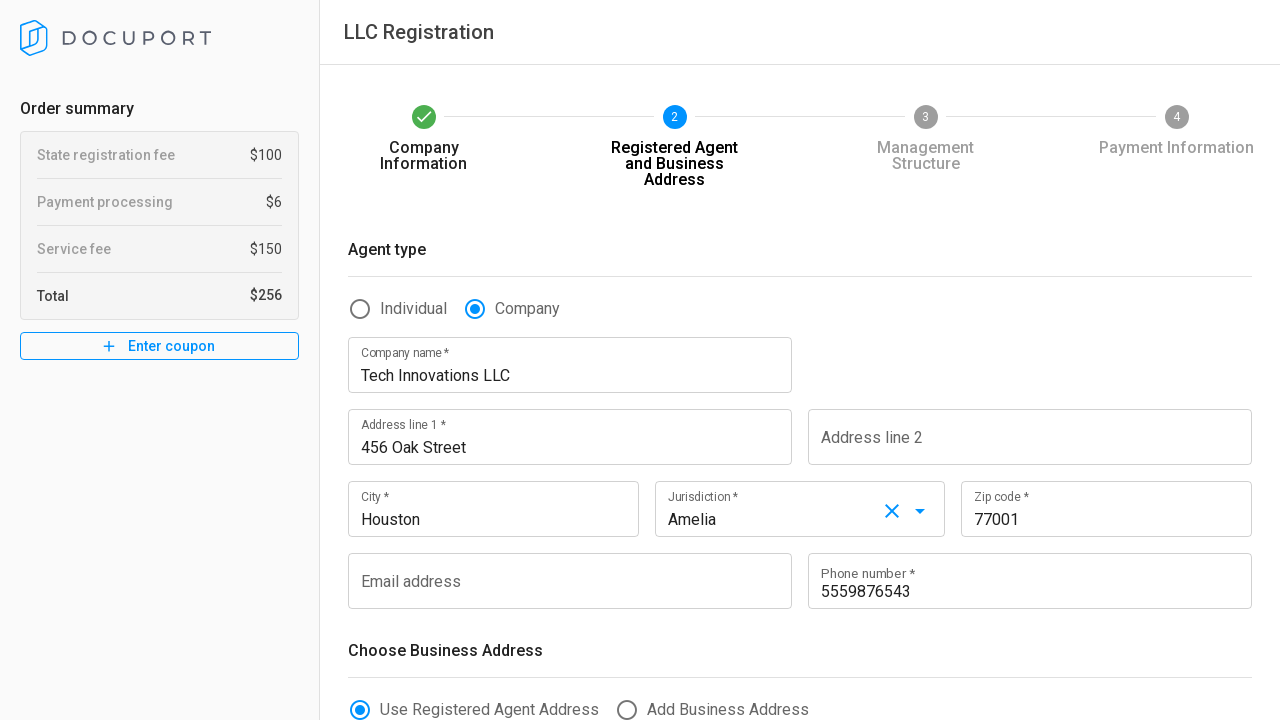

Clicked Next button to proceed from Registered Agent and Business Address section at (1220, 686) on (//button[@type='submit'])[2]
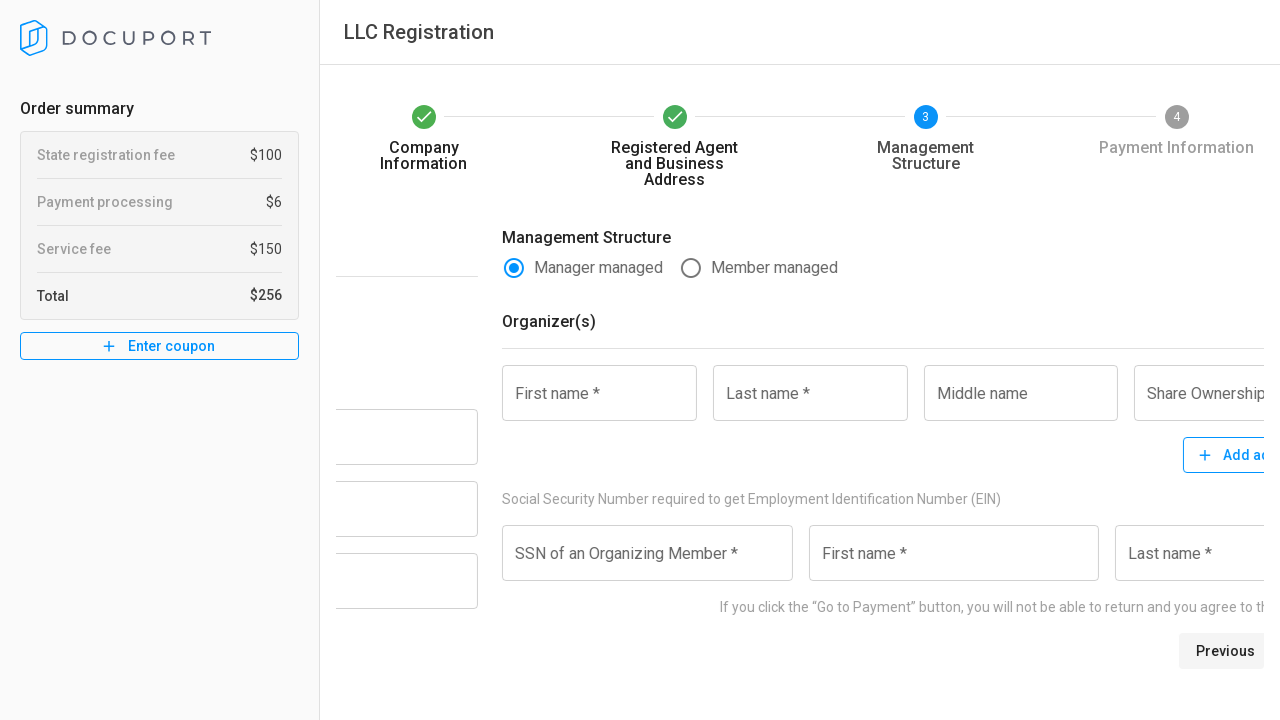

Selected management structure option at (537, 268) on (//input[contains(@role,'radio')]/following-sibling::div)[12]
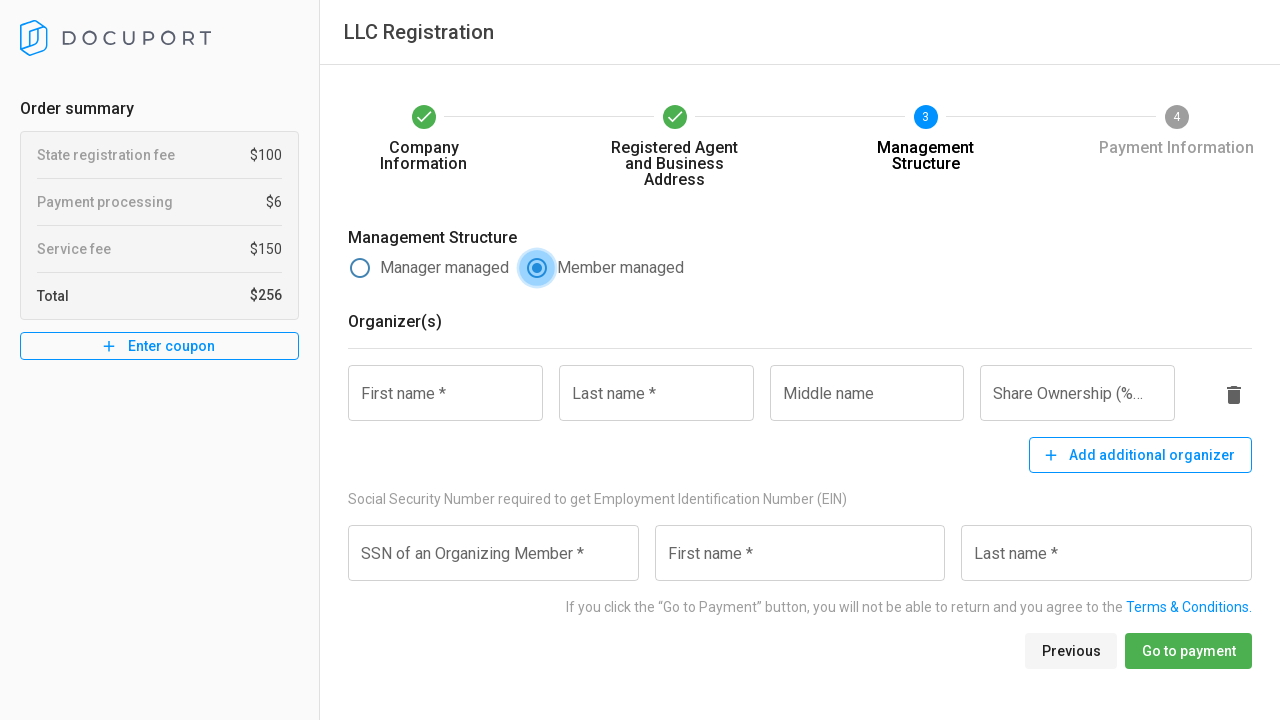

Entered manager first name 'Michael' on (//label[contains(text(),'First name *')]/following-sibling::input)[2]
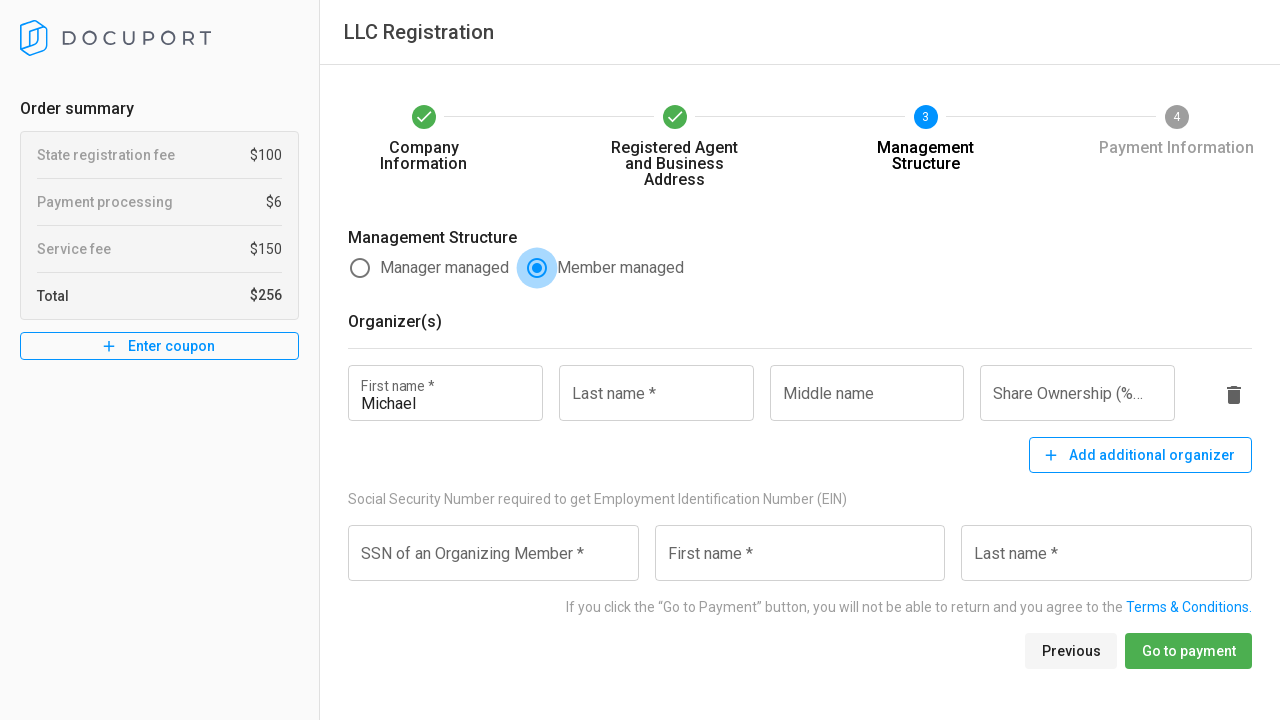

Entered manager last name 'Johnson' on (//label[contains(text(),'Last name *')]/following-sibling::input)[2]
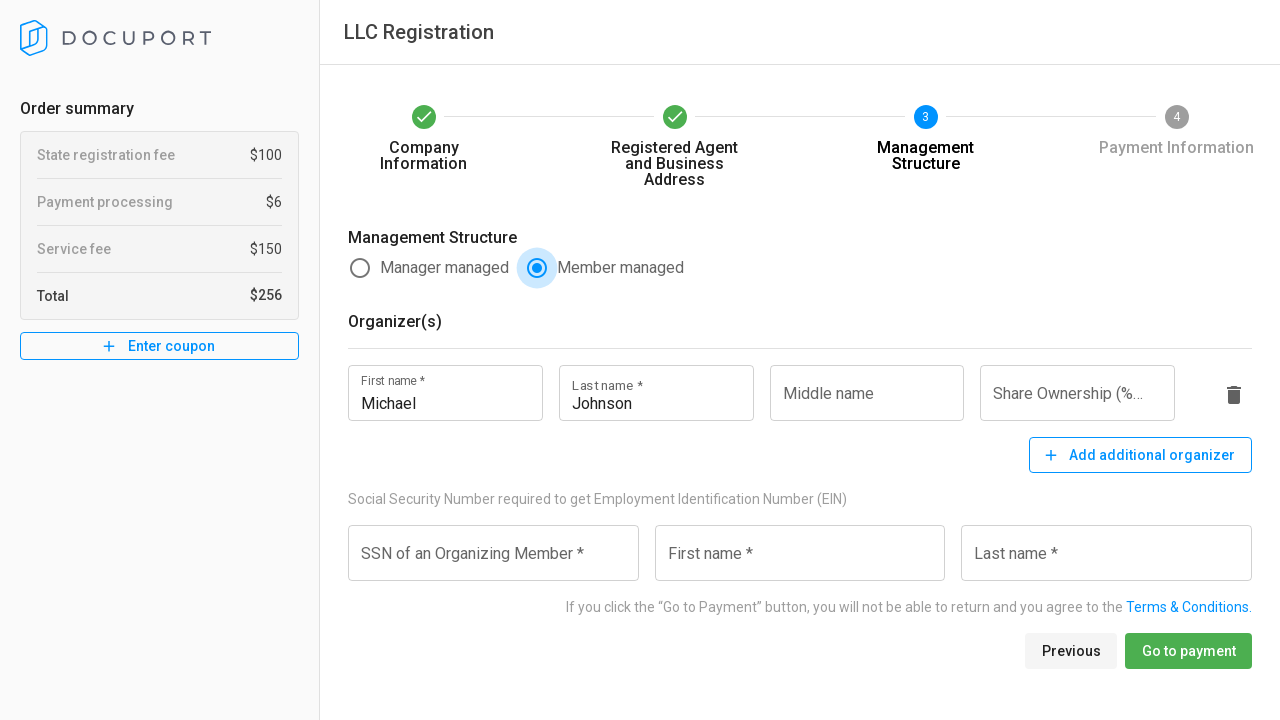

Entered ownership share '100%' on //input[@type='number']
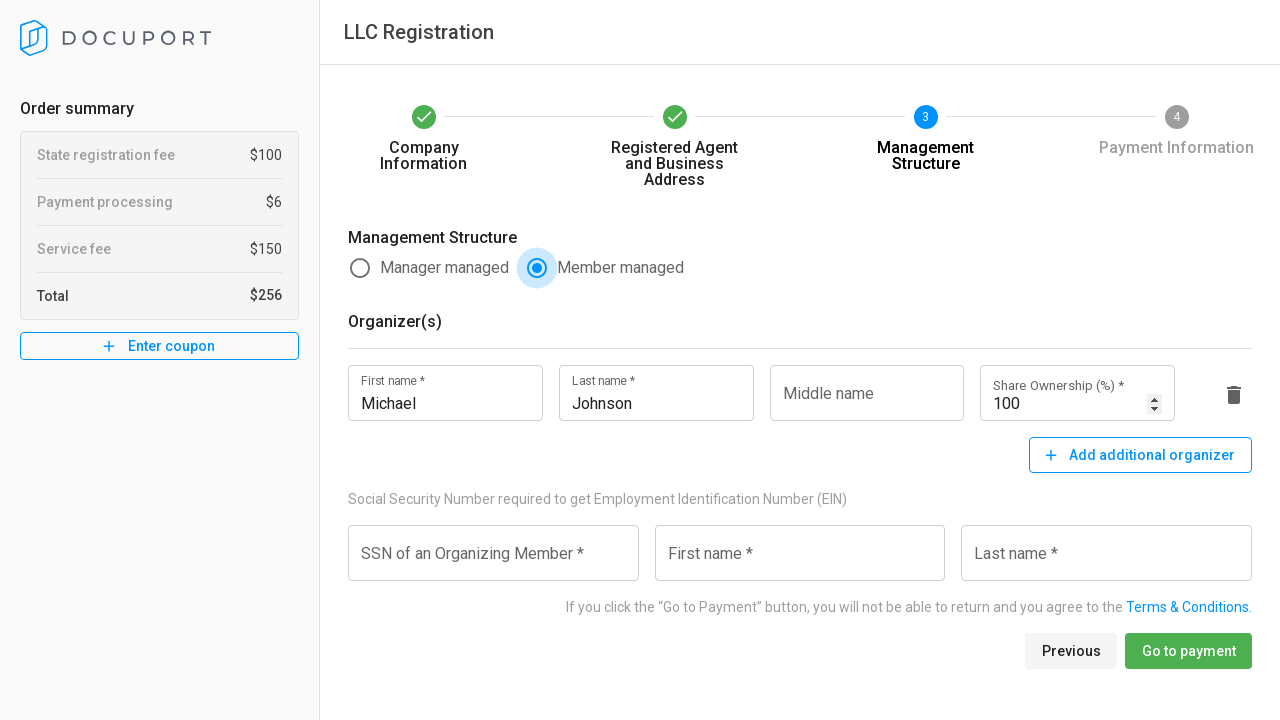

Entered SSN '987654321' on //label[contains(text(),'SSN')]/following-sibling::input
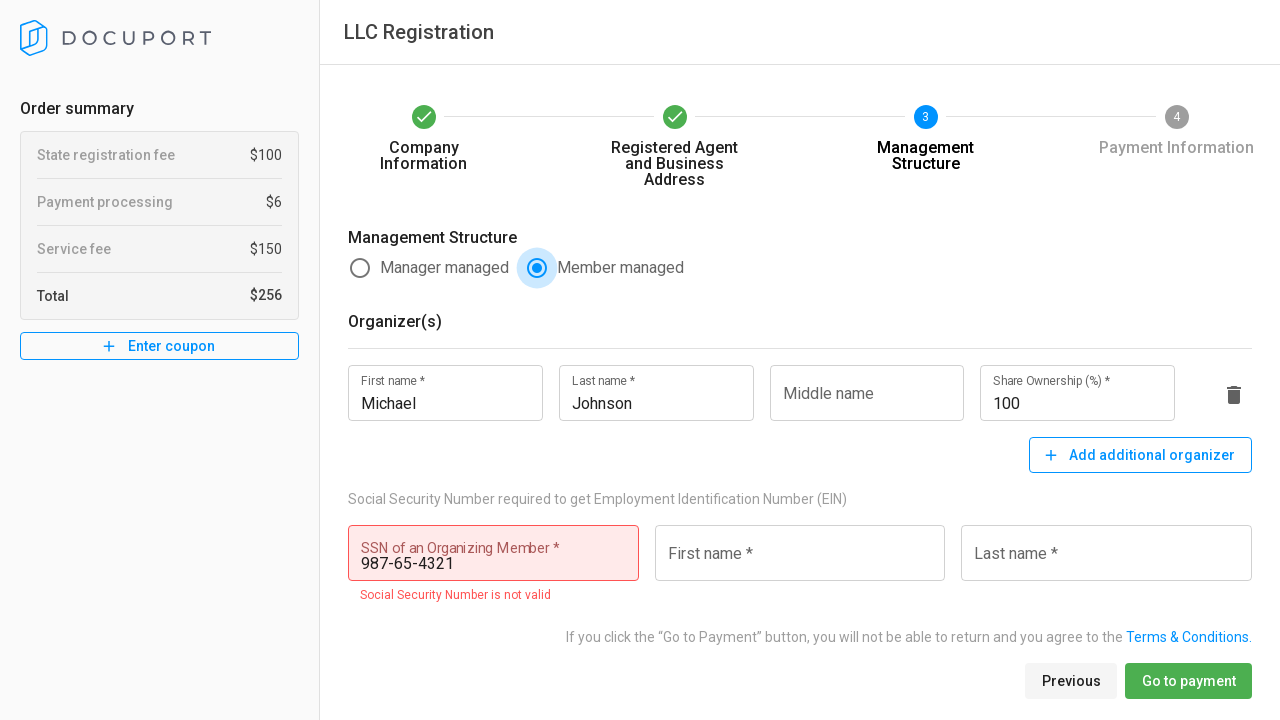

Entered second manager first name 'Sarah' on (//label[contains(text(),'First name *')]/following-sibling::input)[3]
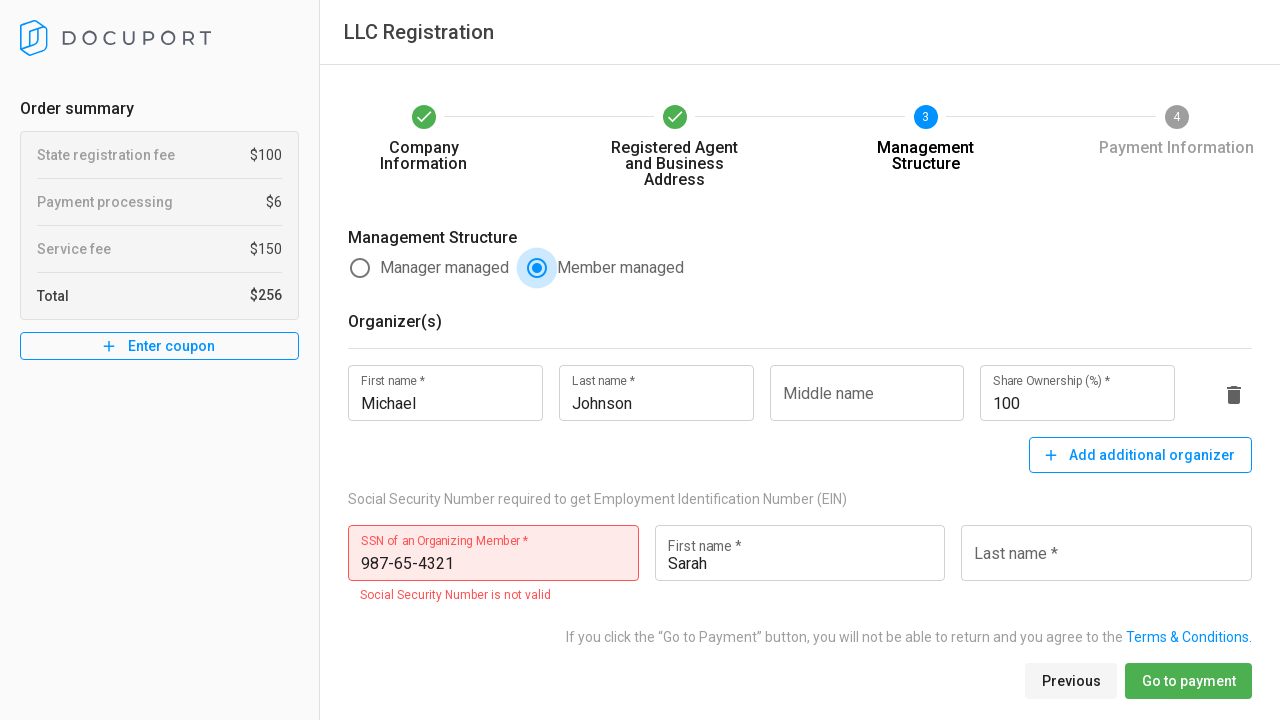

Entered second manager last name 'Williams' on (//label[contains(text(),'Last name *')]/following-sibling::input)[3]
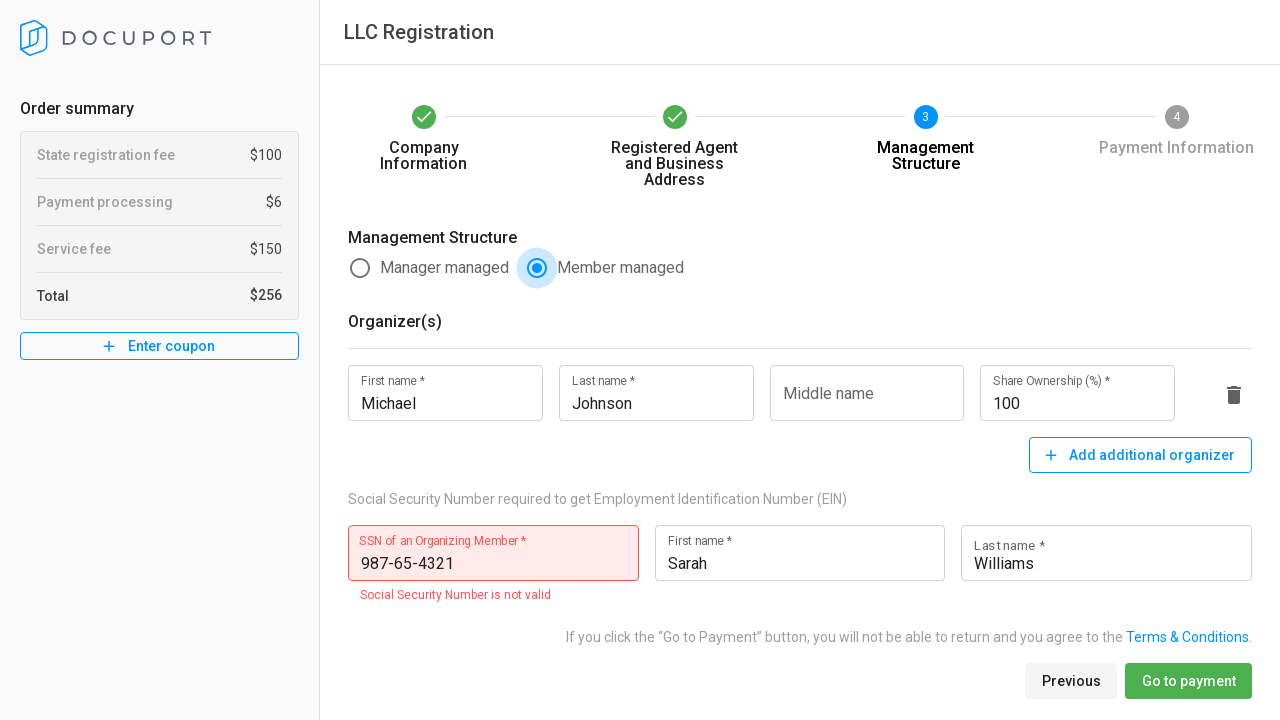

Clicked 'Go to payment' button to complete registration form at (1188, 681) on xpath=//span[contains(., 'Go to payment')]/..
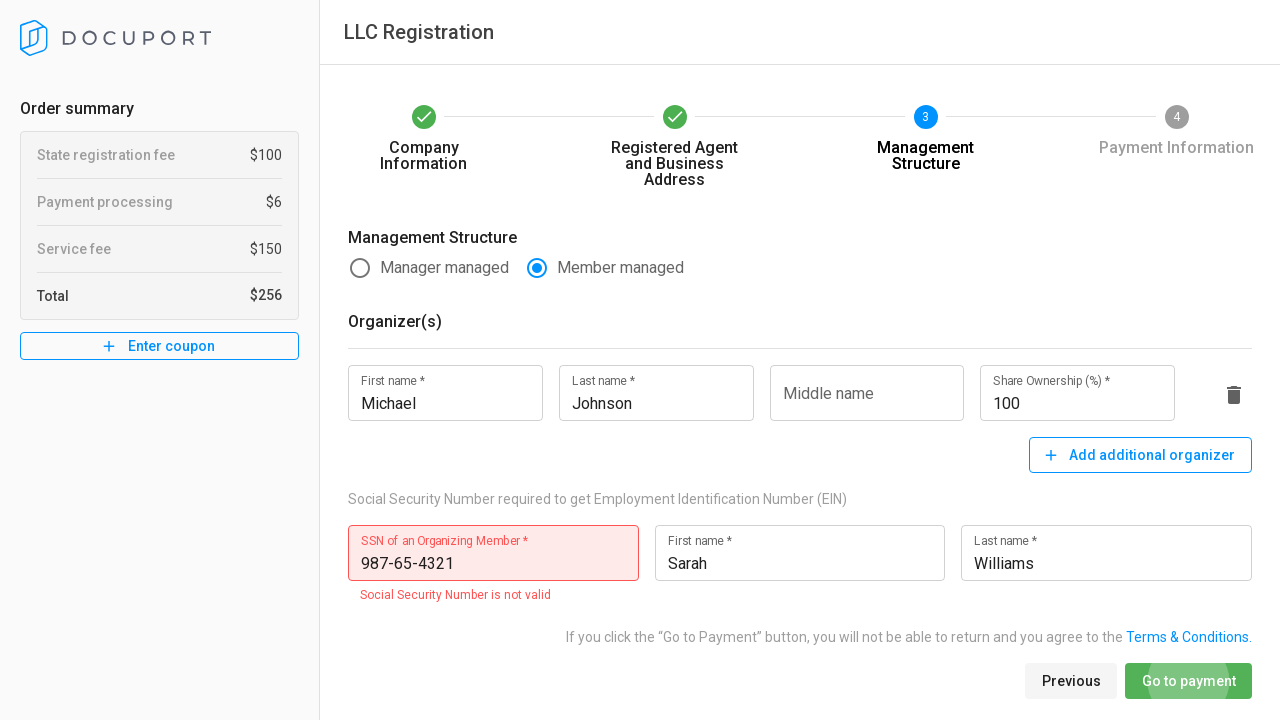

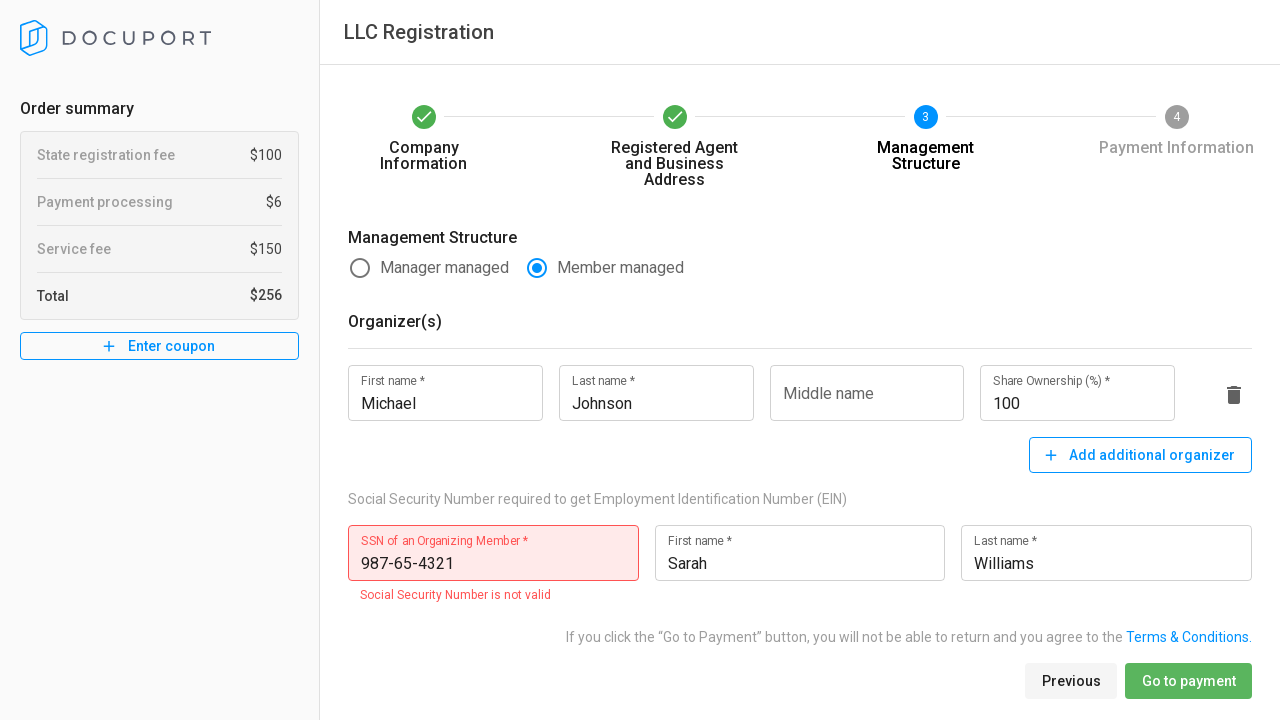